Tests element visibility on a form page by checking if elements are displayed, then fills an email field and clicks an age radio button.

Starting URL: https://automationfc.github.io/basic-form/index.html

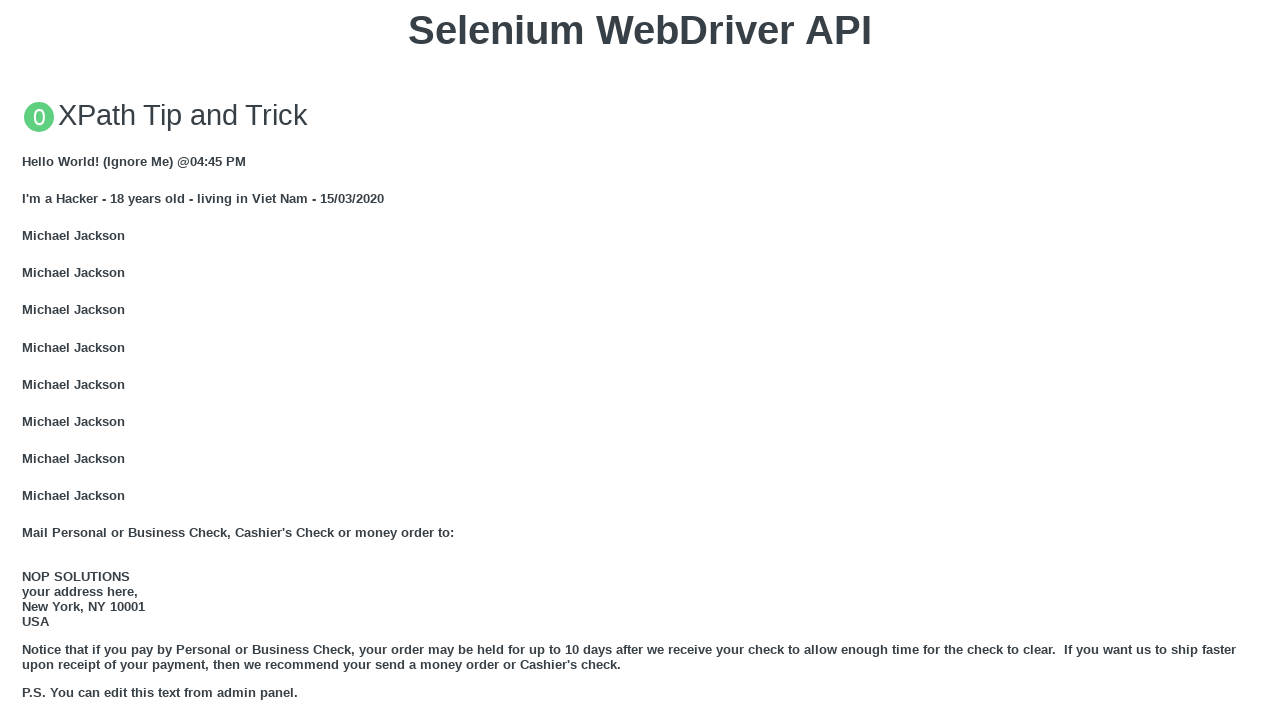

Waited for email input field to load
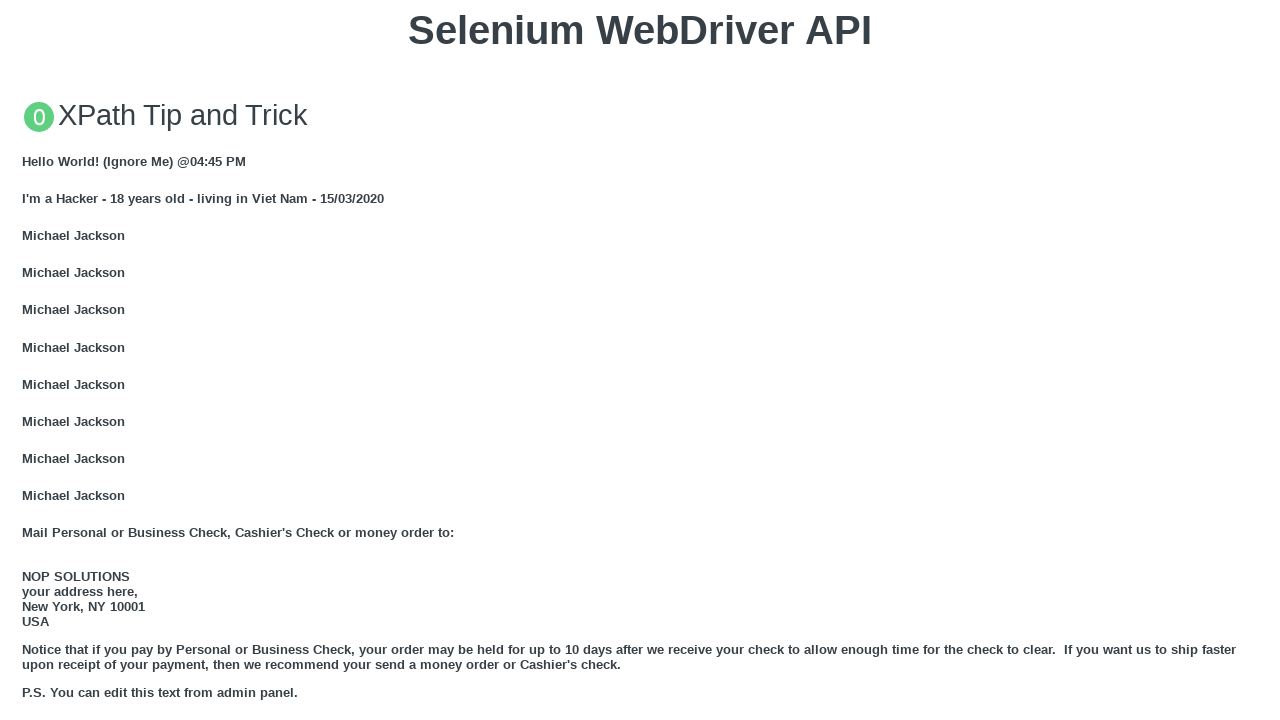

Email field is visible - filled with 'Ke me tao' on input#mail
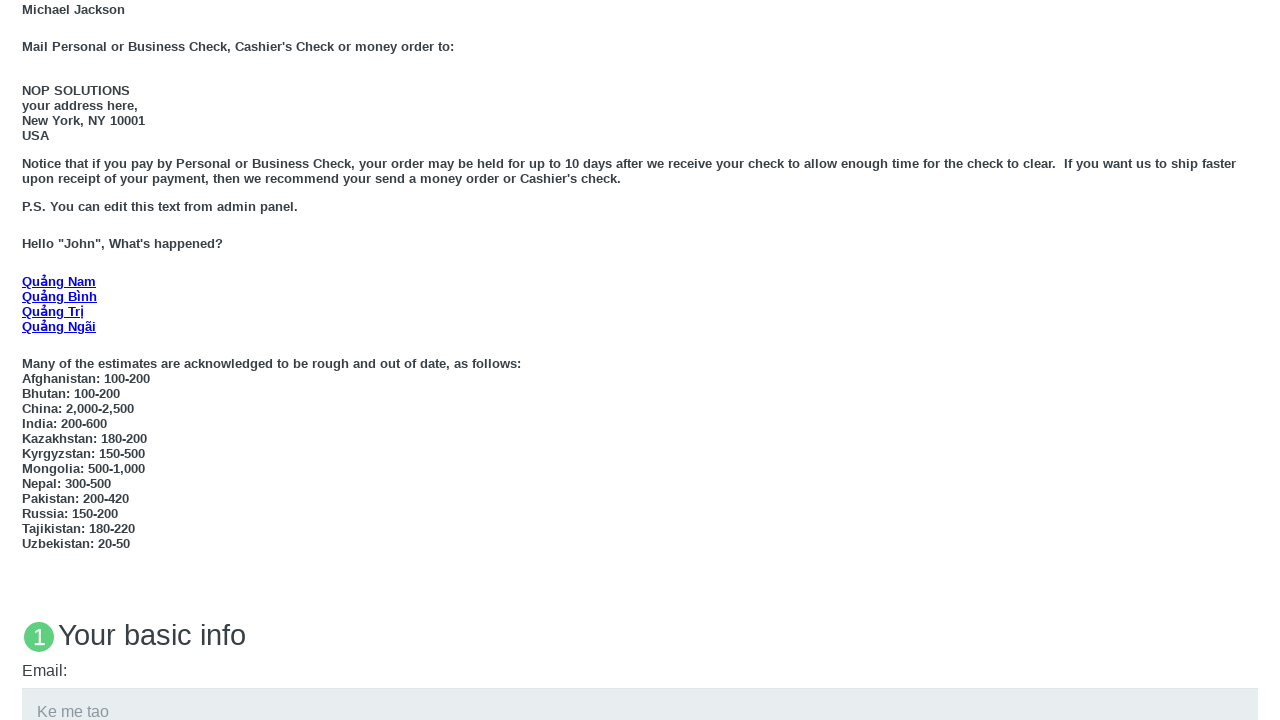

Under 18 radio button label is visible - clicked it at (76, 360) on label[for='under_18']
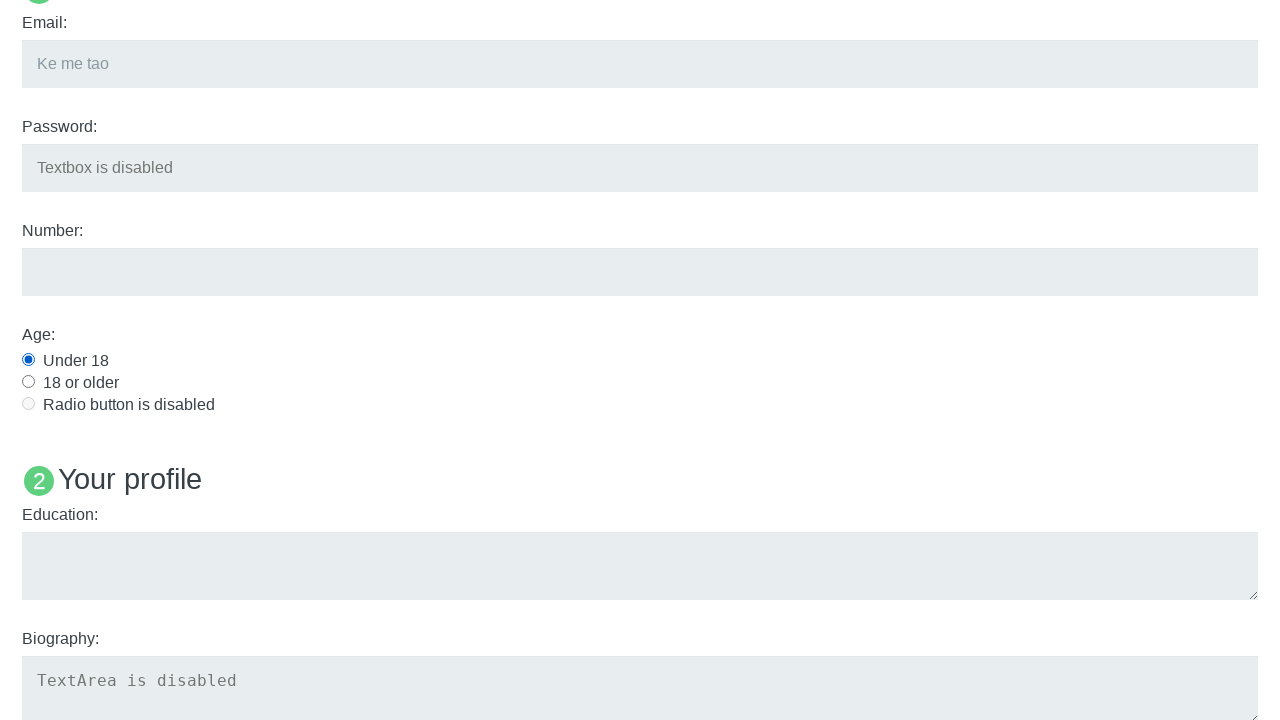

Checked visibility of hidden element 'Name: User5'
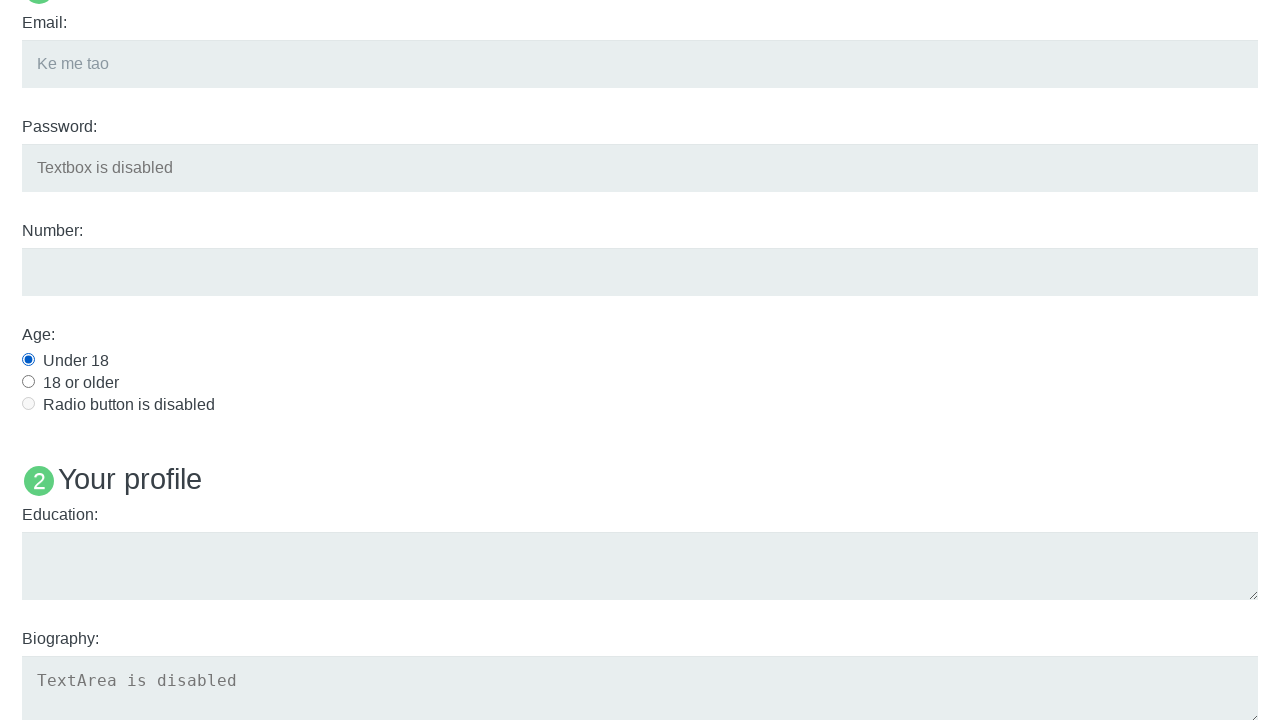

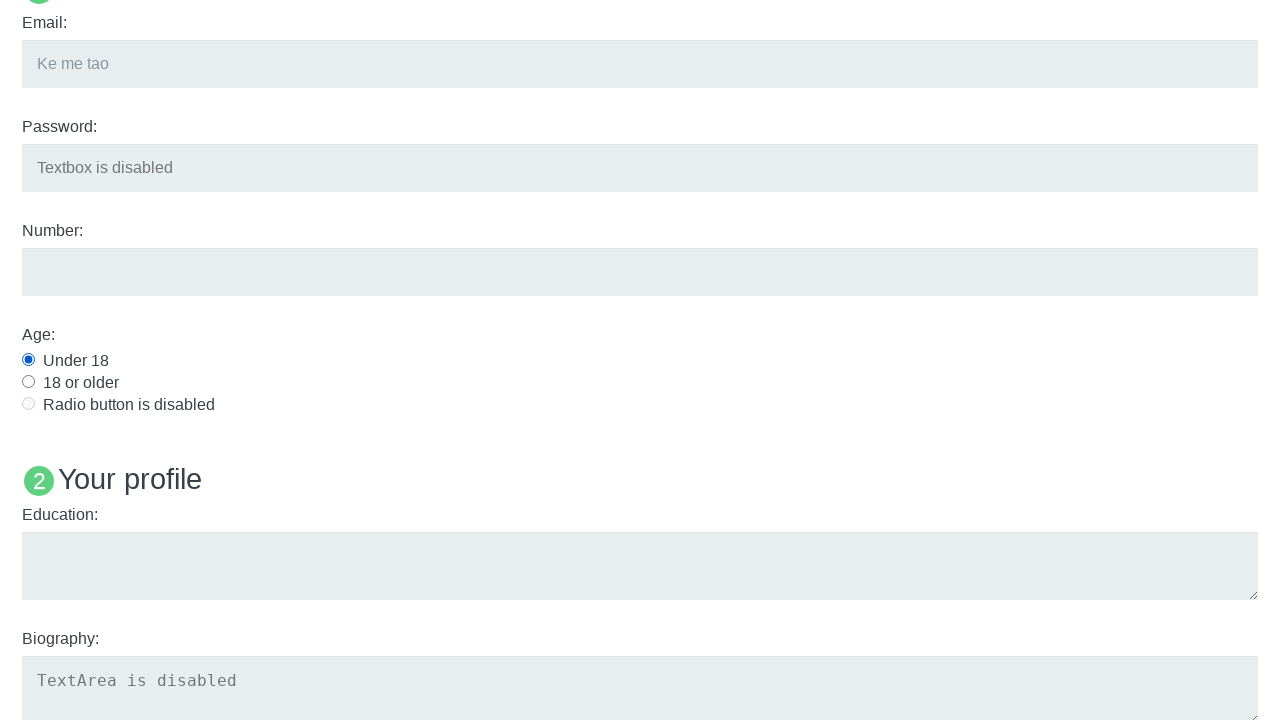